Tests confirmation alert handling by clicking a button to trigger a confirmation dialog and accepting it

Starting URL: https://training-support.net/webelements/alerts

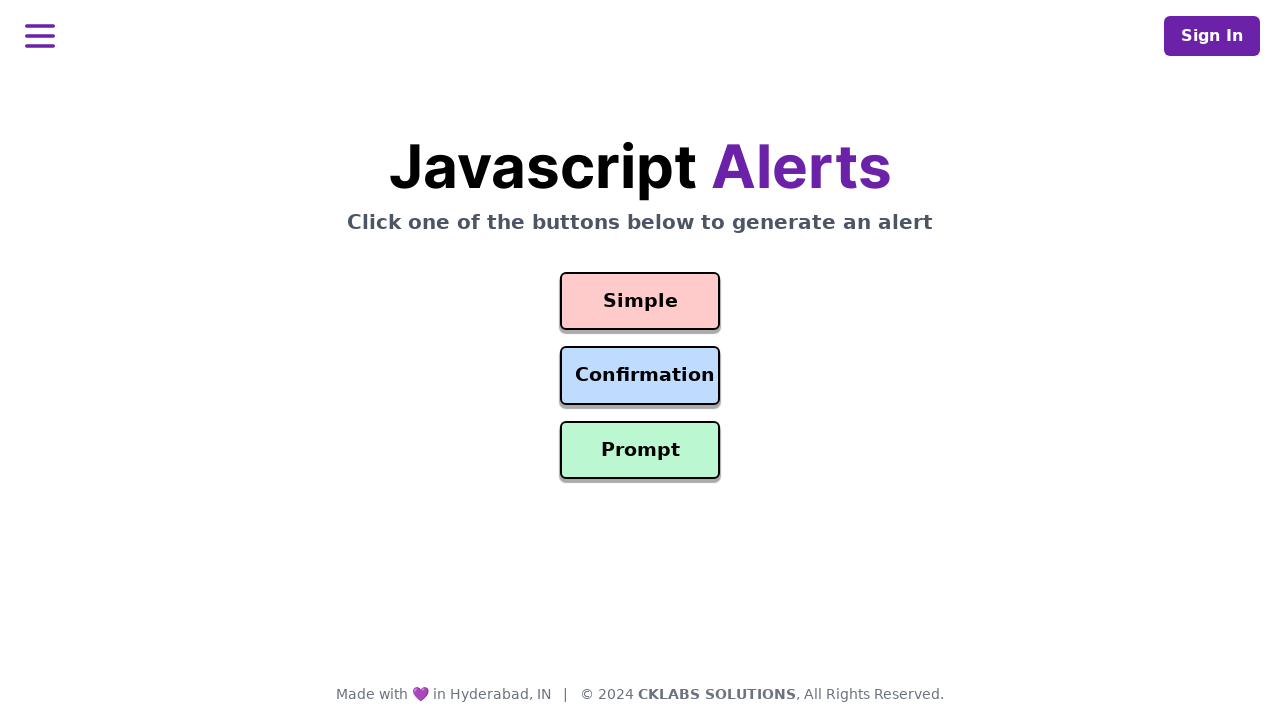

Set up dialog handler to accept confirmation alerts
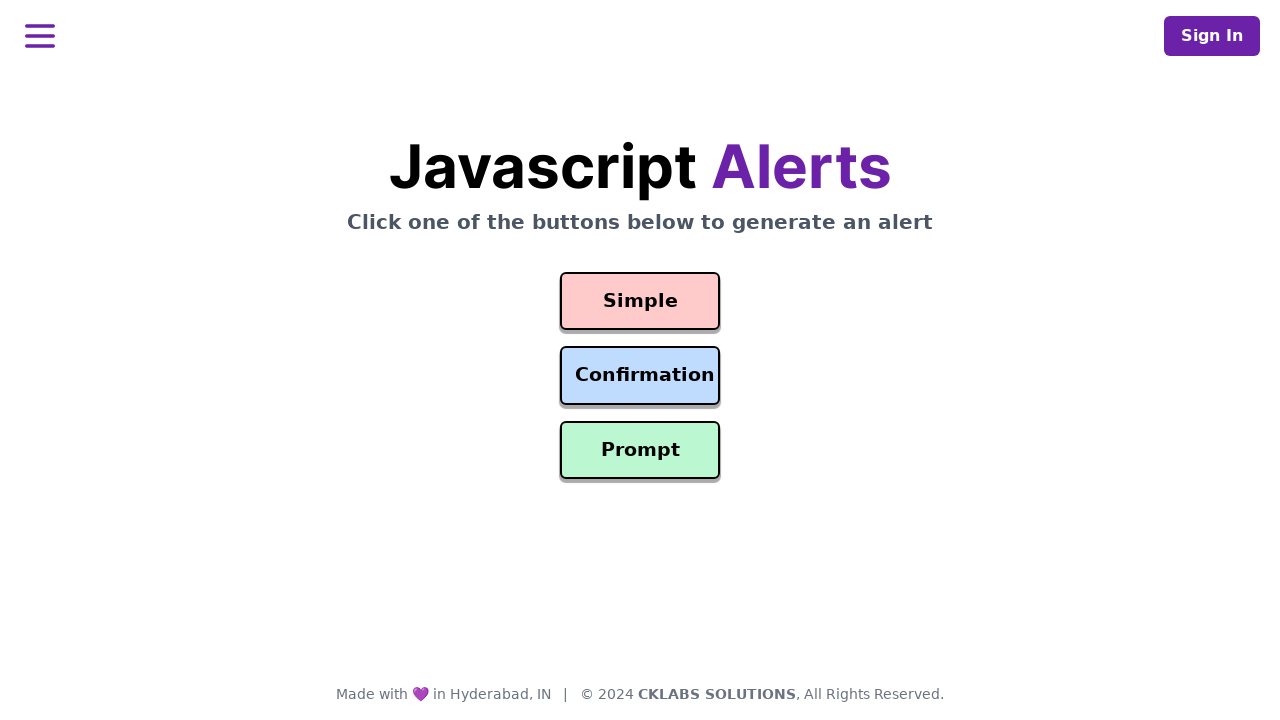

Clicked confirmation alert button at (640, 376) on #confirmation
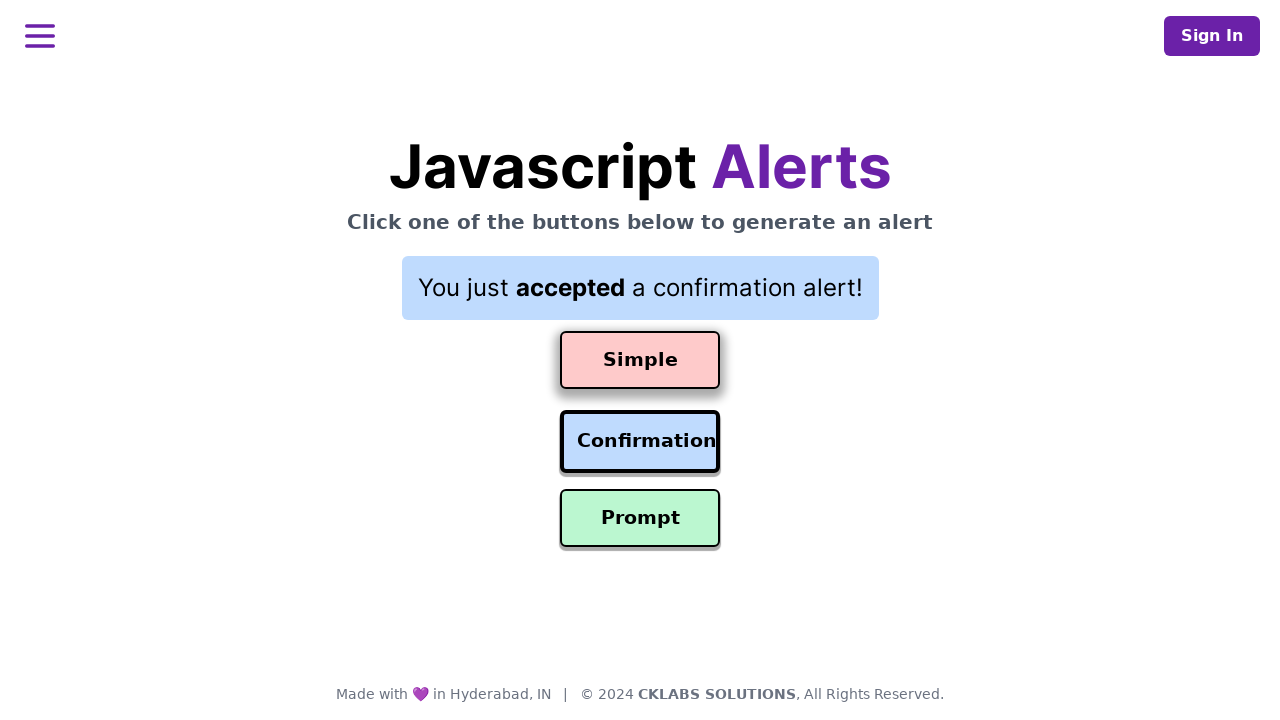

Waited 500ms for confirmation dialog to be processed
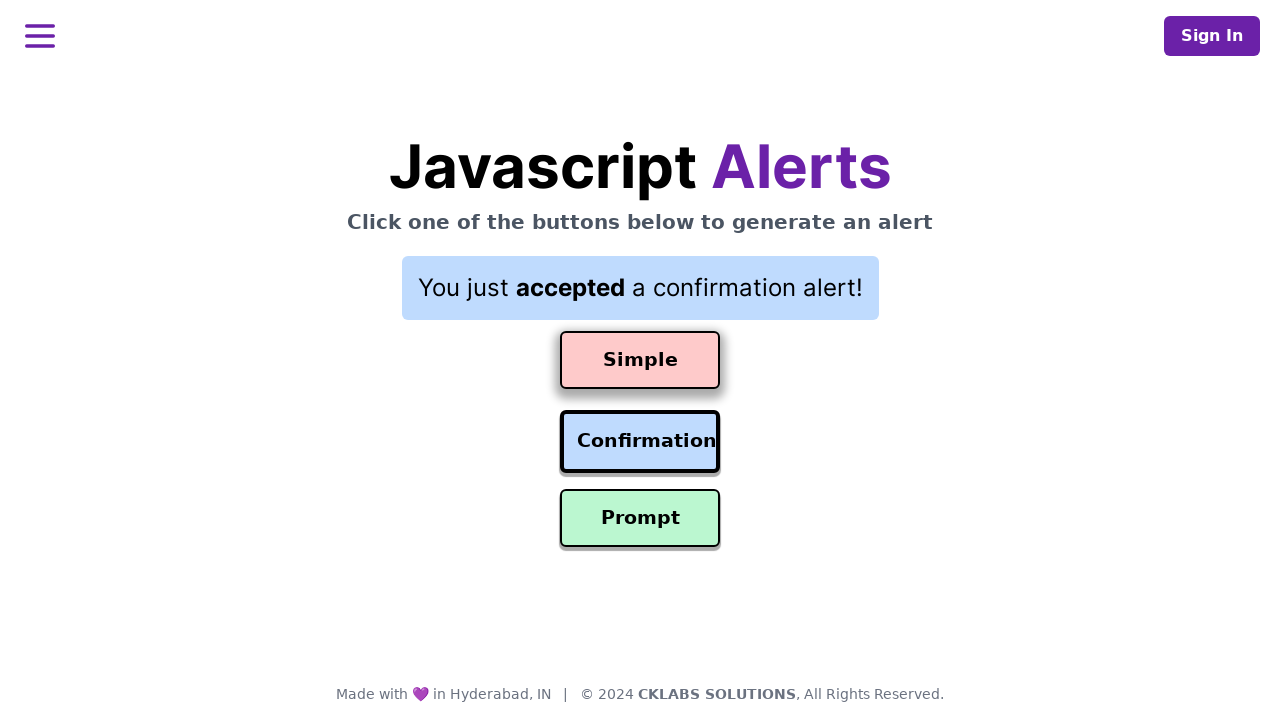

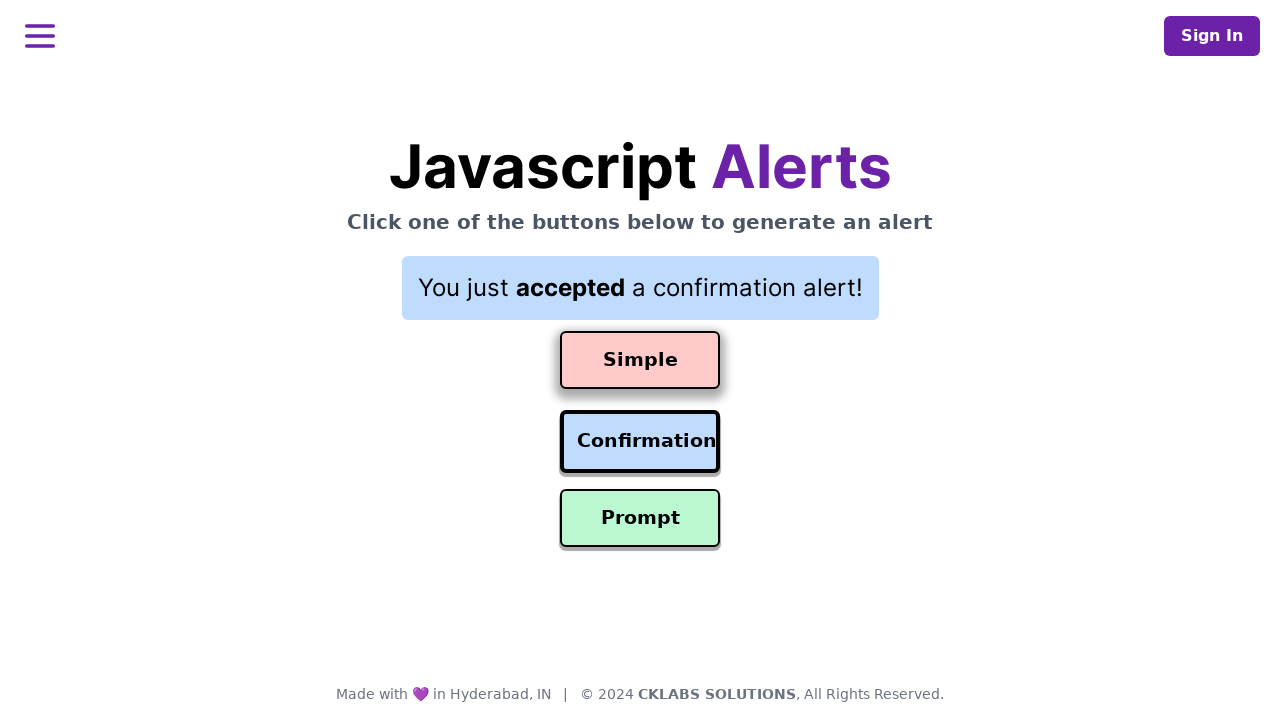